Navigates to dropdown page and selects an option by its index position

Starting URL: https://the-internet.herokuapp.com/

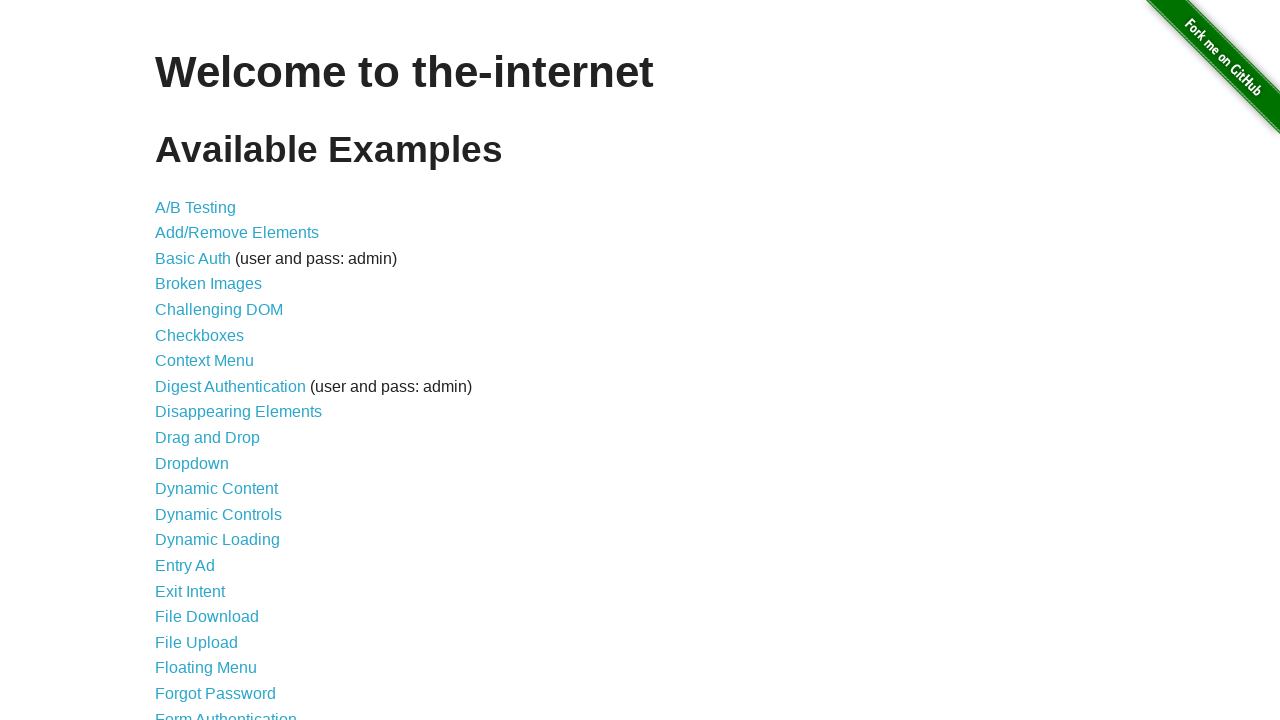

Clicked on the dropdown link at (192, 463) on a[href='/dropdown']
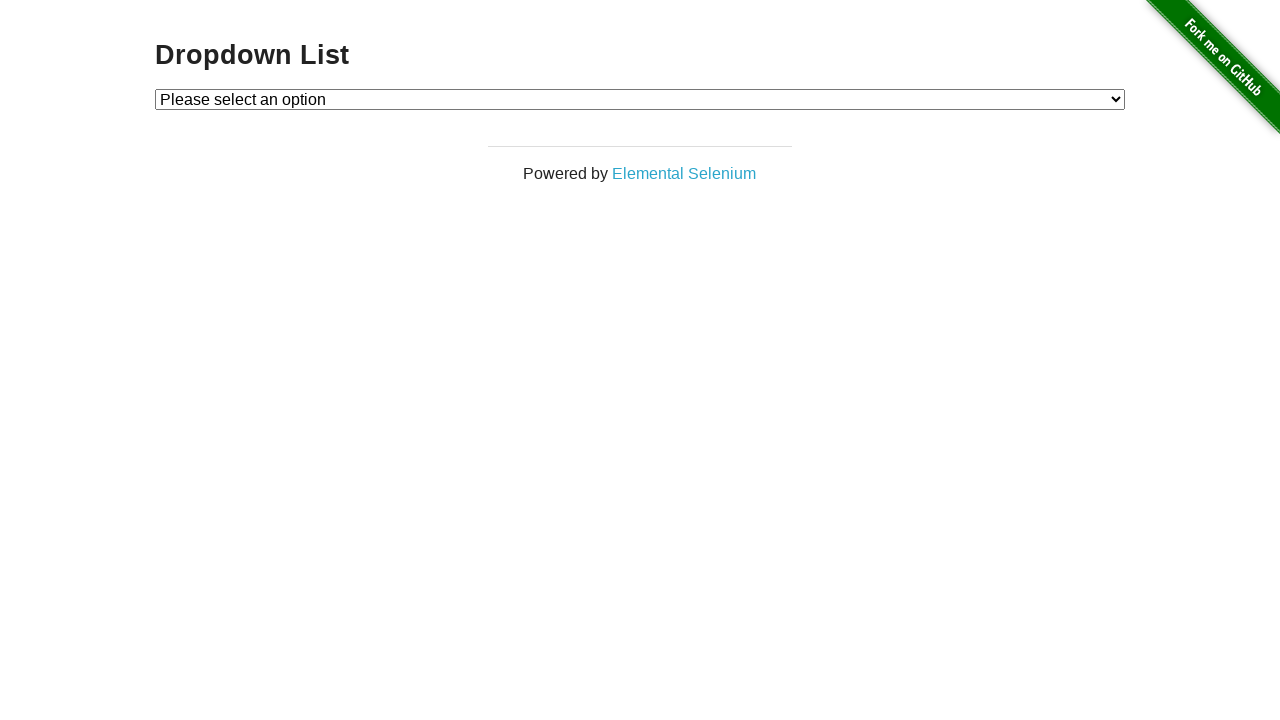

Dropdown element became visible
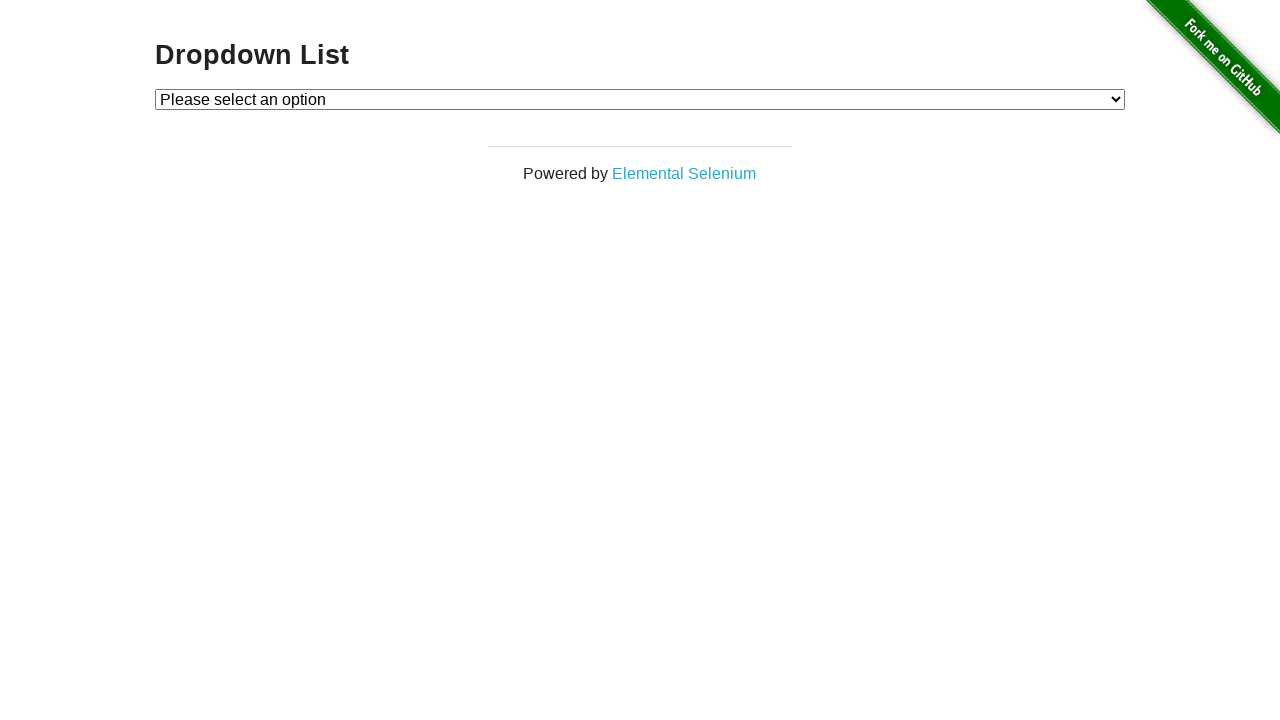

Selected option by index 2 from the dropdown on #dropdown
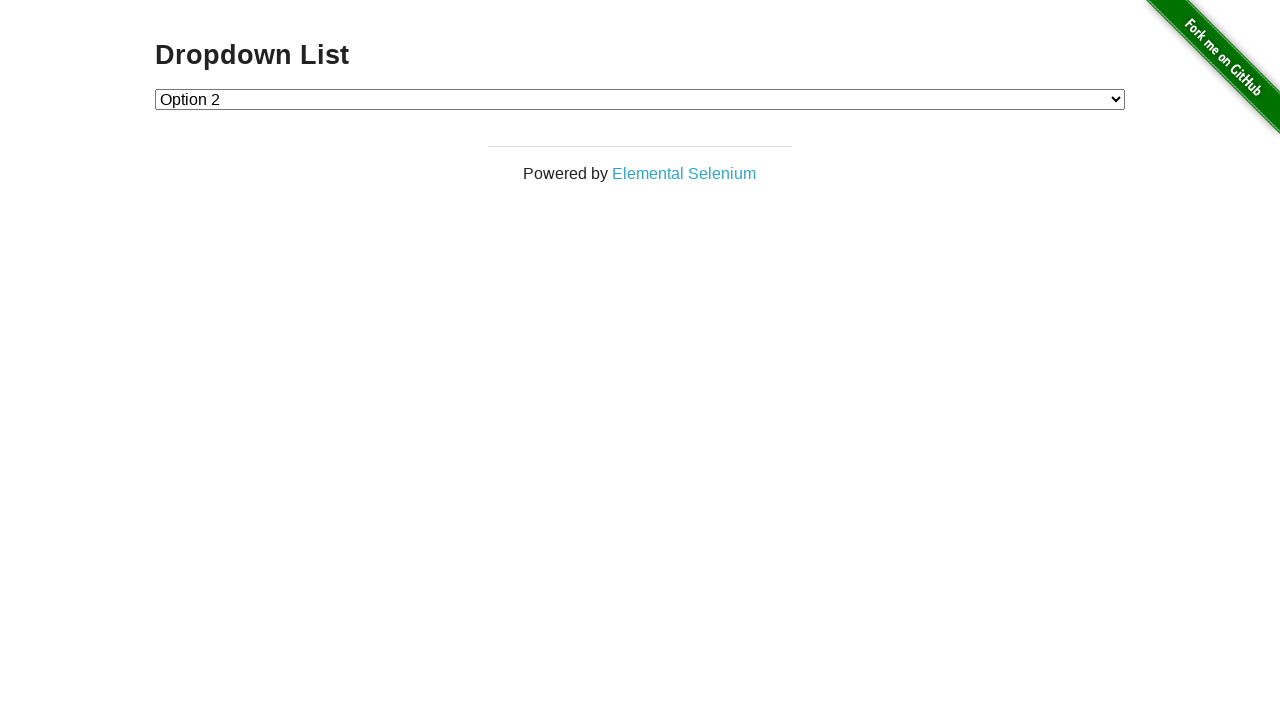

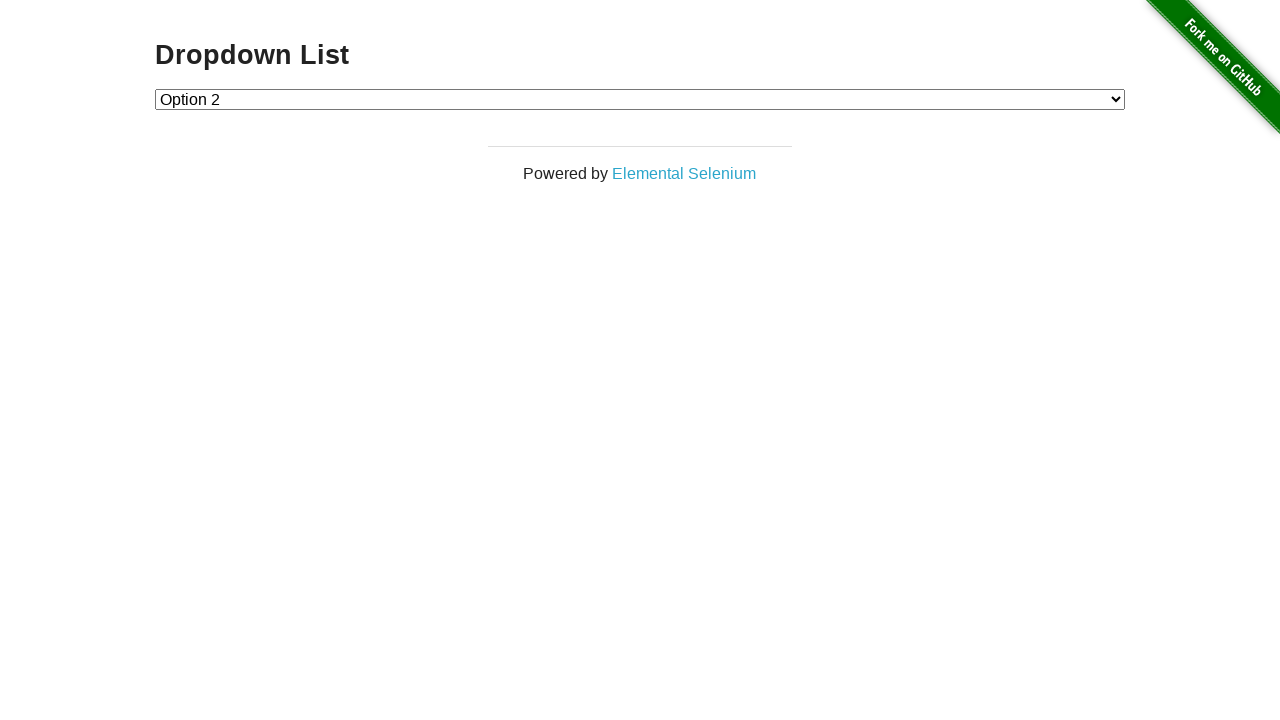